Tests that other controls are hidden when editing a todo item

Starting URL: https://demo.playwright.dev/todomvc

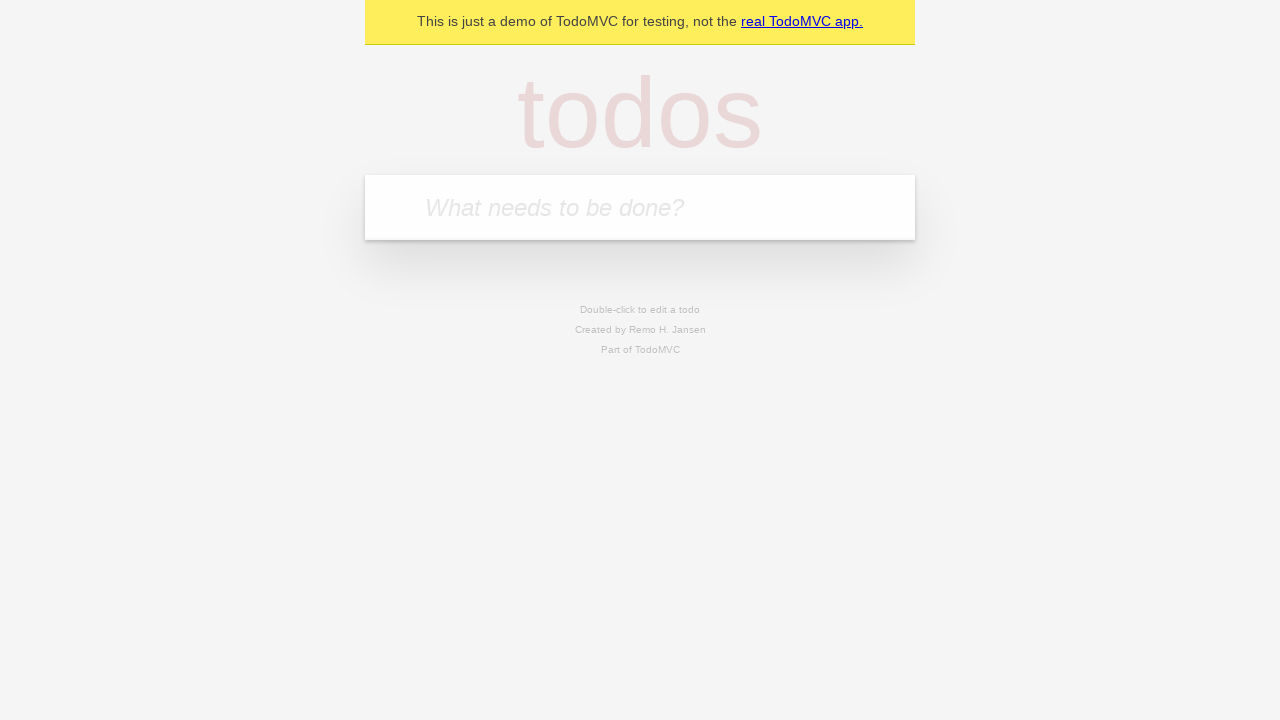

Filled input field with 'buy some cheese' on internal:attr=[placeholder="What needs to be done?"i]
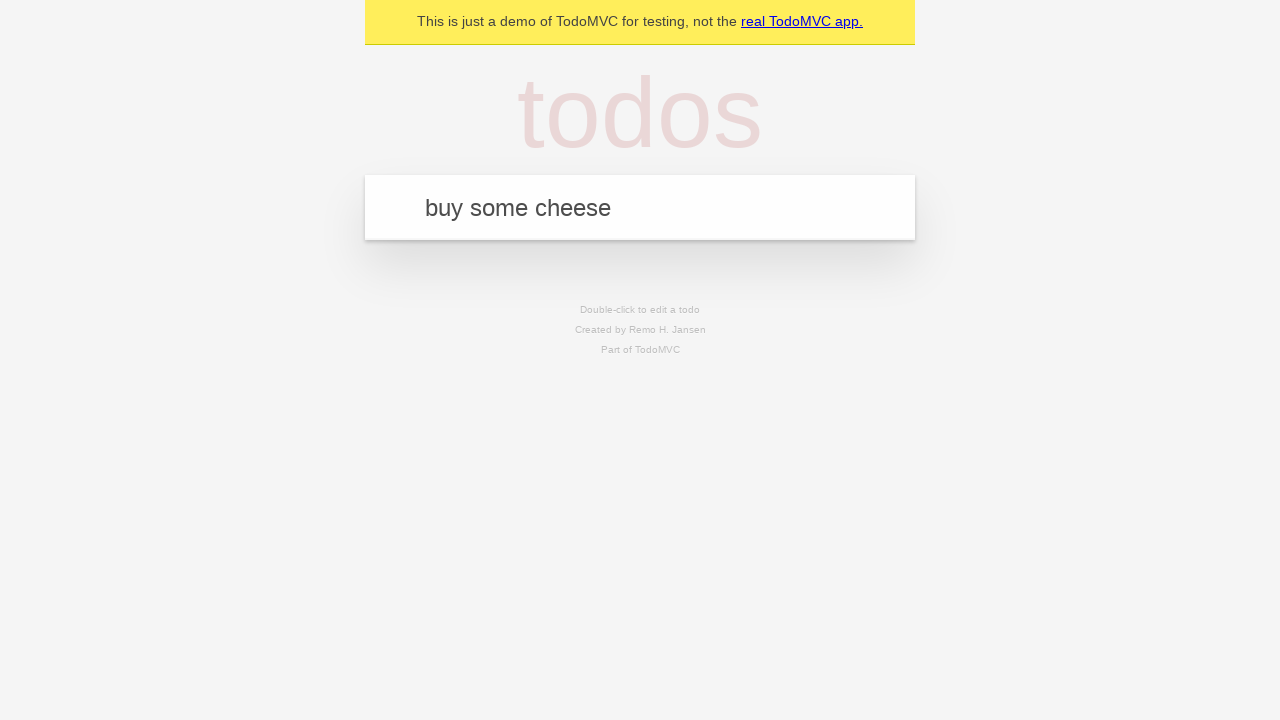

Pressed Enter to create first todo item on internal:attr=[placeholder="What needs to be done?"i]
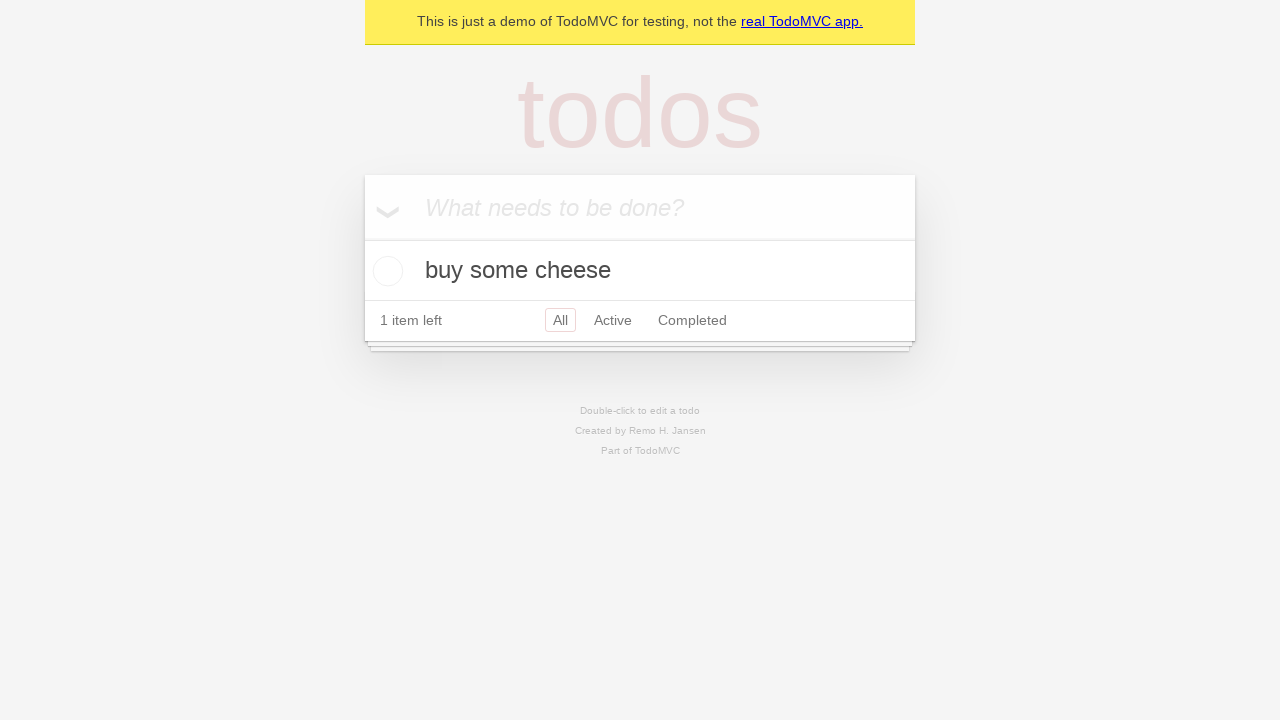

Filled input field with 'feed the cat' on internal:attr=[placeholder="What needs to be done?"i]
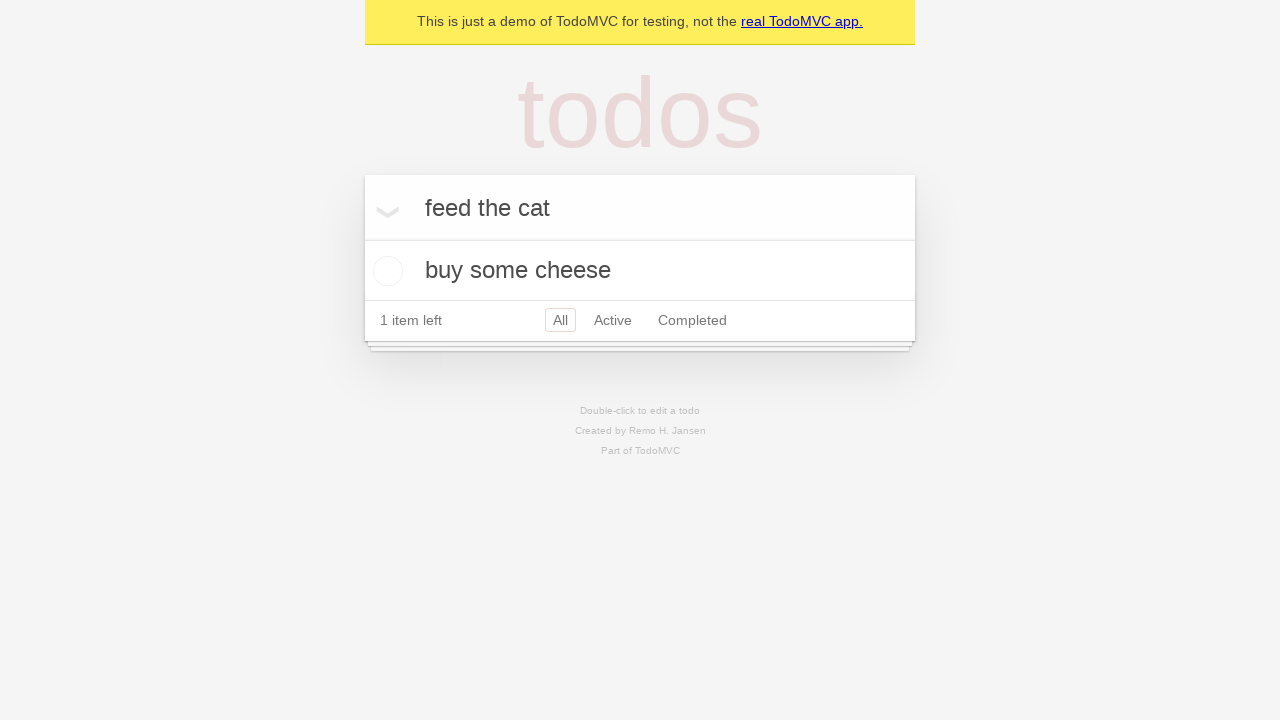

Pressed Enter to create second todo item on internal:attr=[placeholder="What needs to be done?"i]
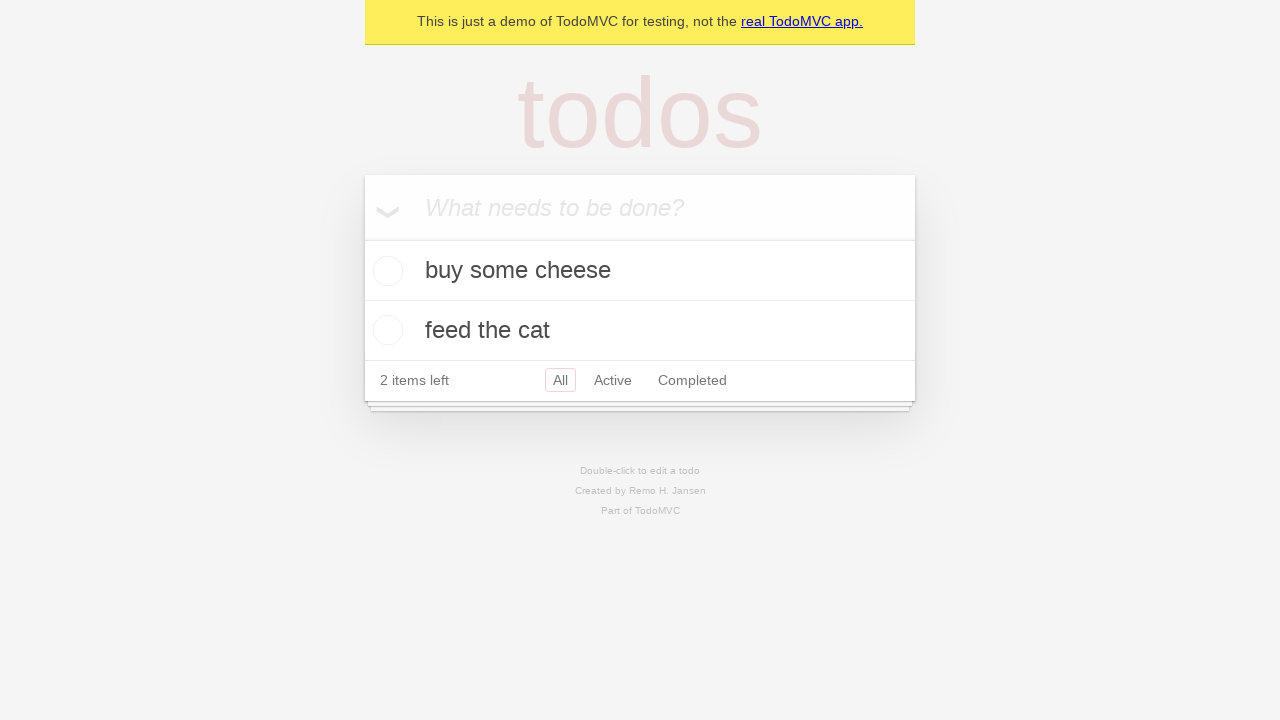

Filled input field with 'book a doctors appointment' on internal:attr=[placeholder="What needs to be done?"i]
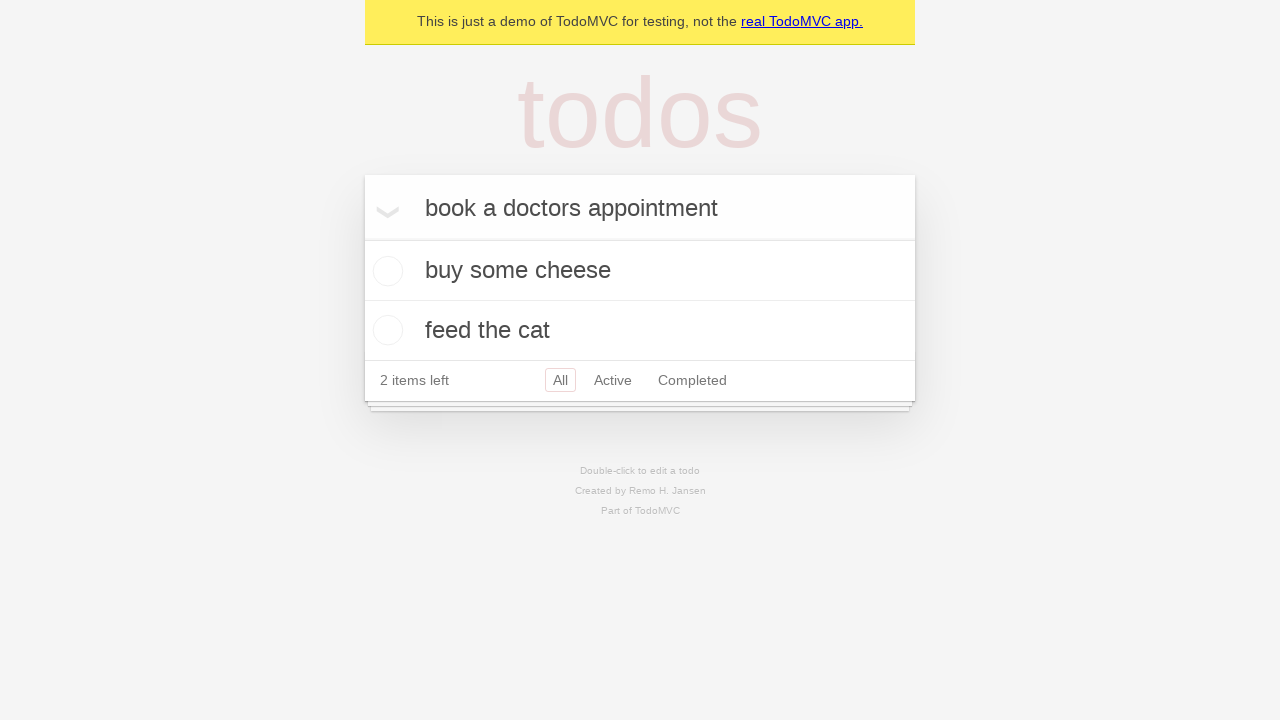

Pressed Enter to create third todo item on internal:attr=[placeholder="What needs to be done?"i]
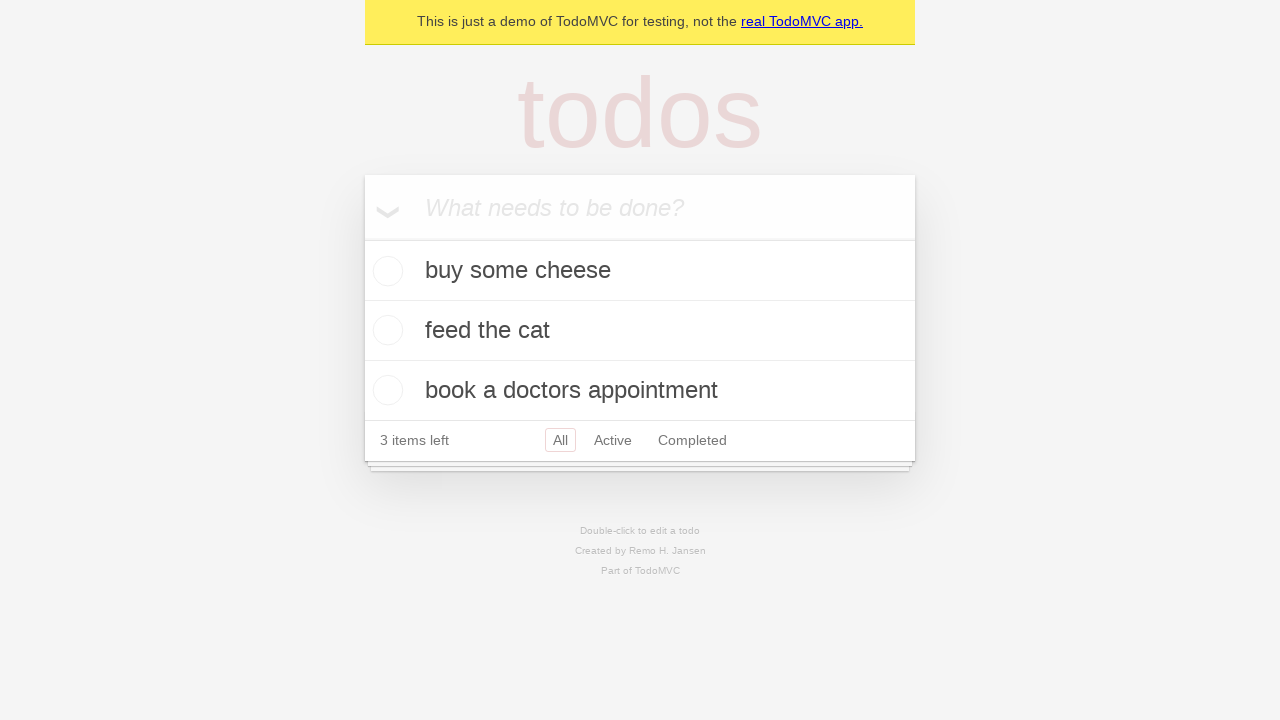

Double-clicked second todo item to enter edit mode at (640, 331) on internal:testid=[data-testid="todo-item"s] >> nth=1
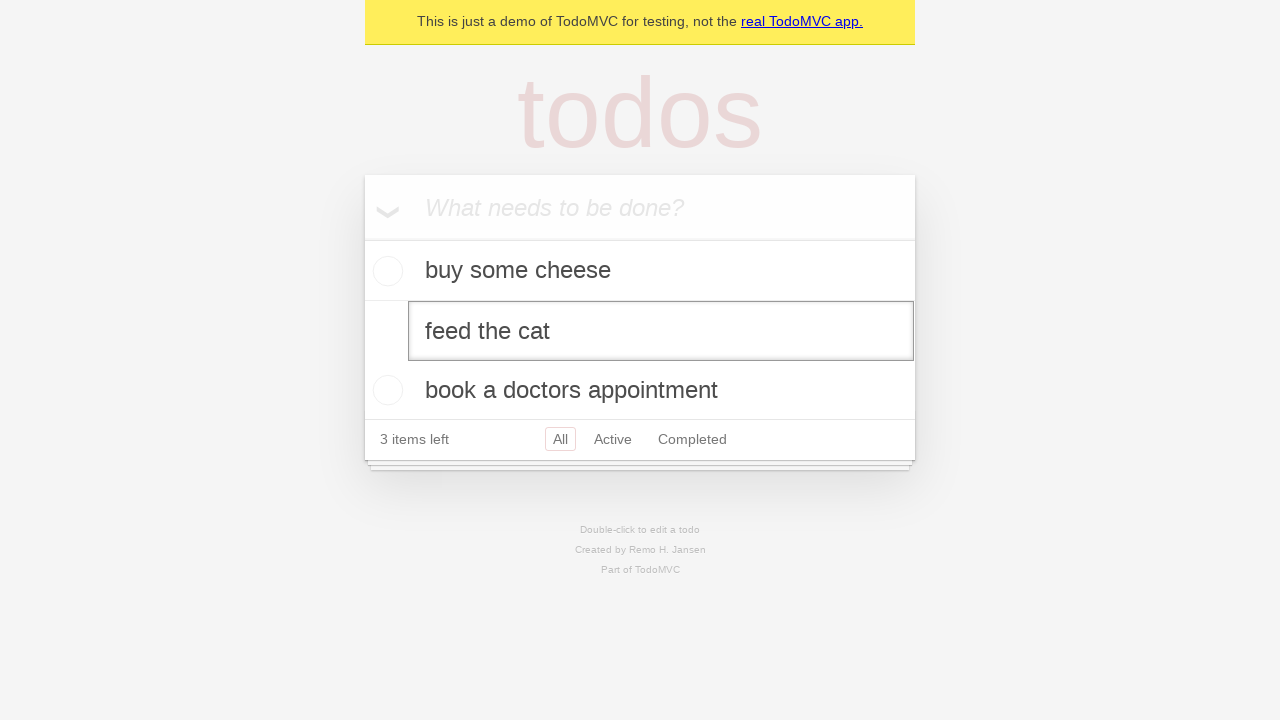

Verified edit input field appeared for second todo item
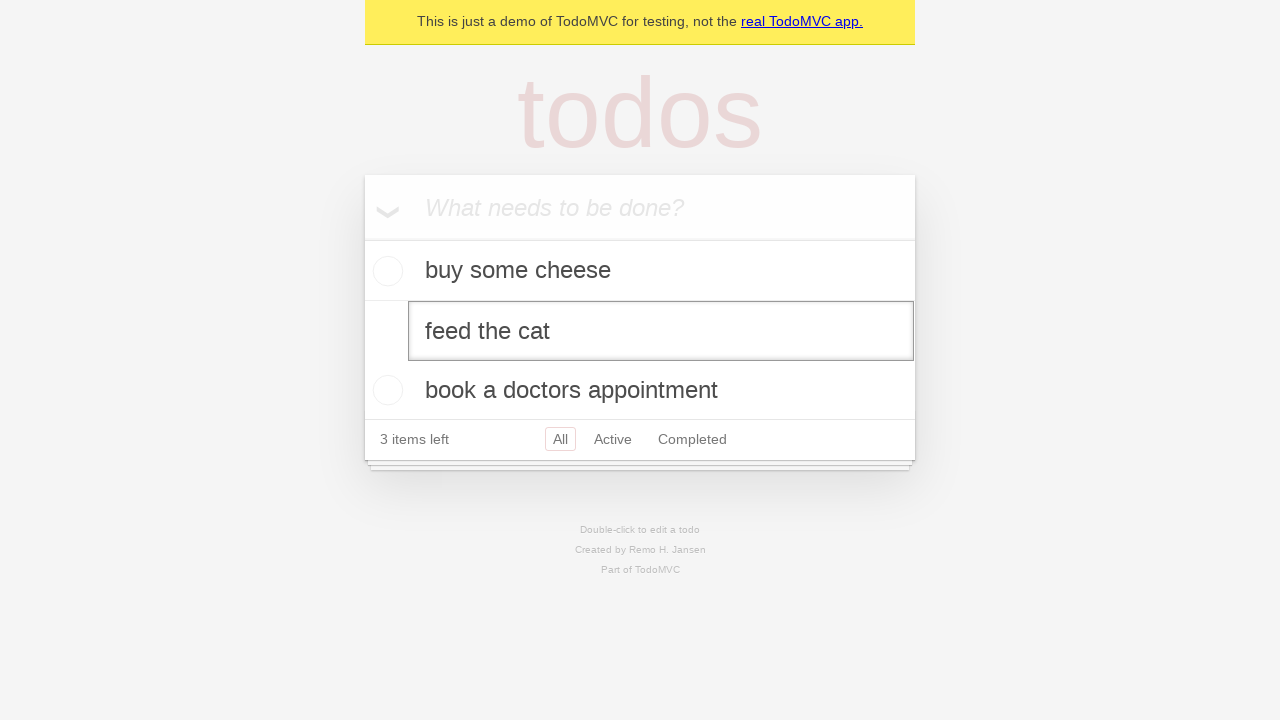

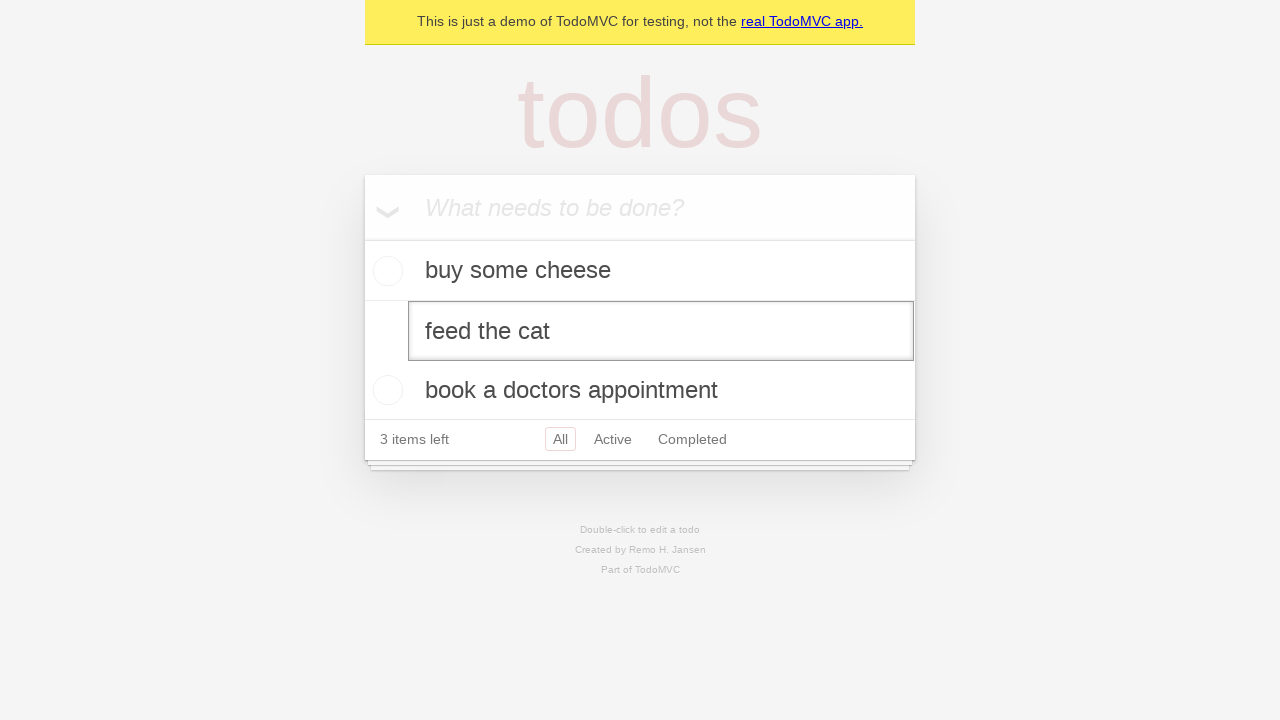